Navigates to Ham Radio Outlet's used equipment catalog page, waits for products to load, and verifies pagination functionality by navigating through multiple pages.

Starting URL: https://www.hamradio.com/used.cfm

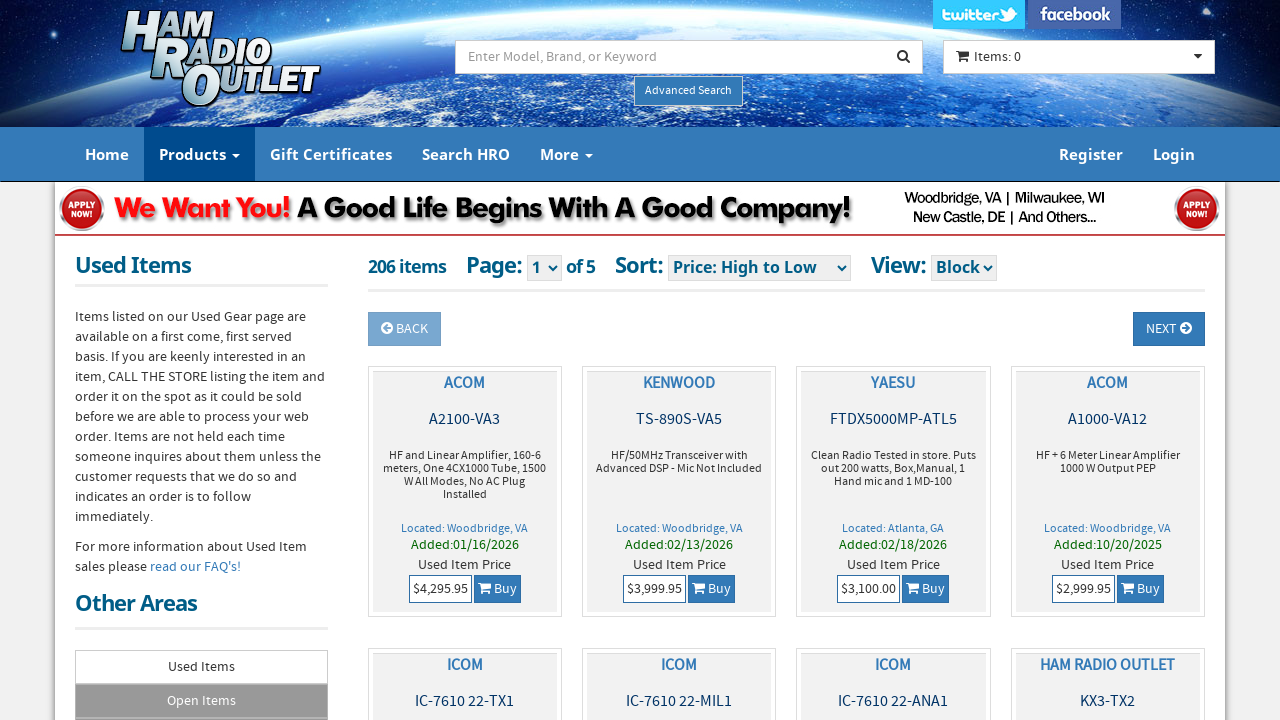

Waited for pagination dropdown to load
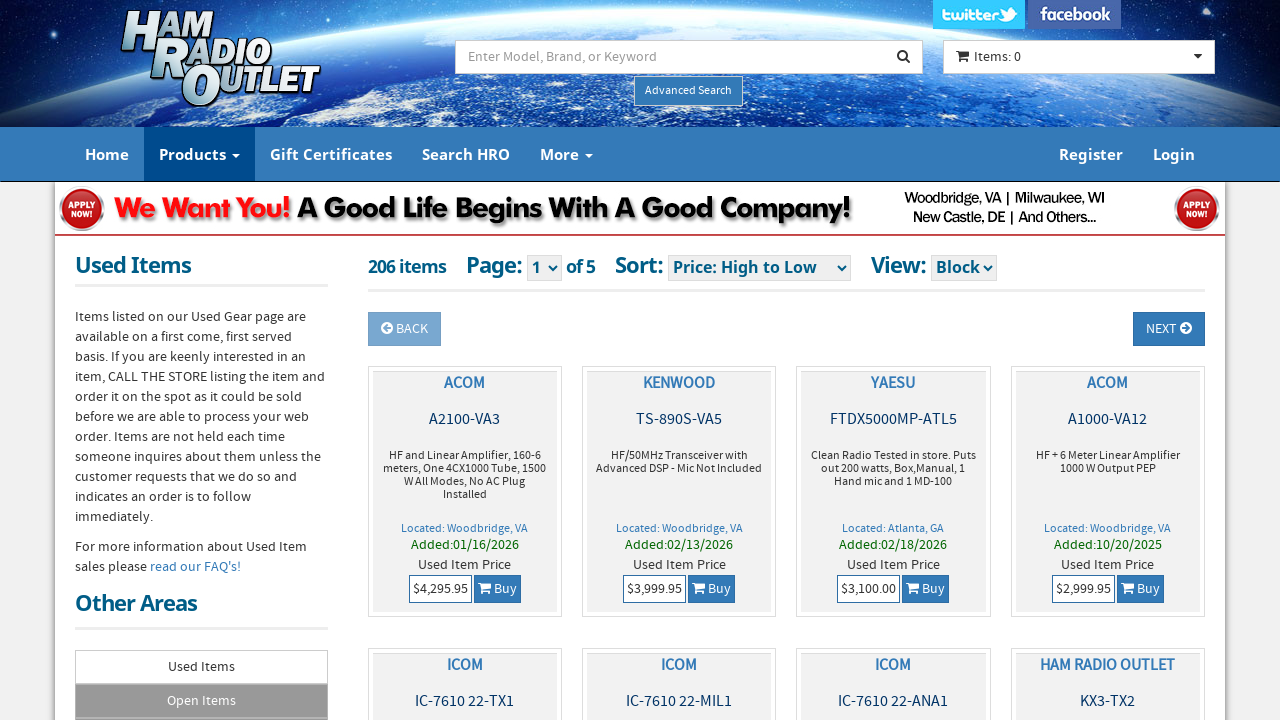

Waited for product containers to load
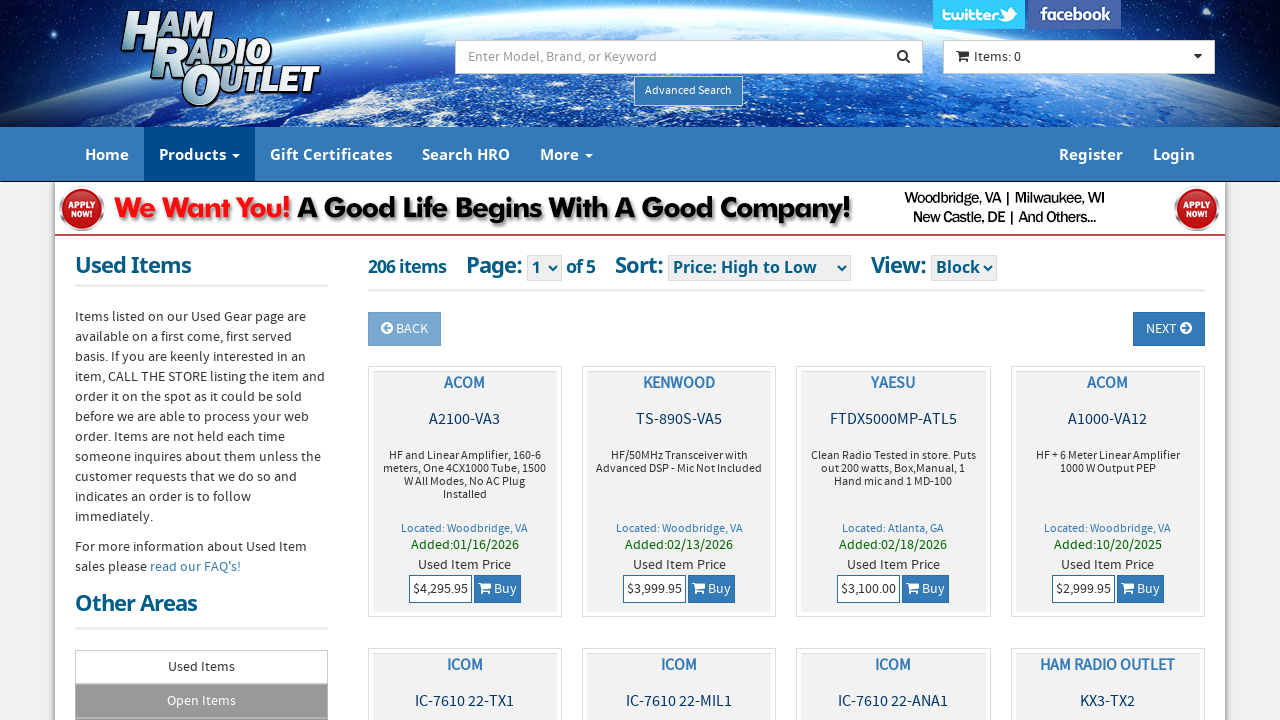

Verified 48 product containers are present
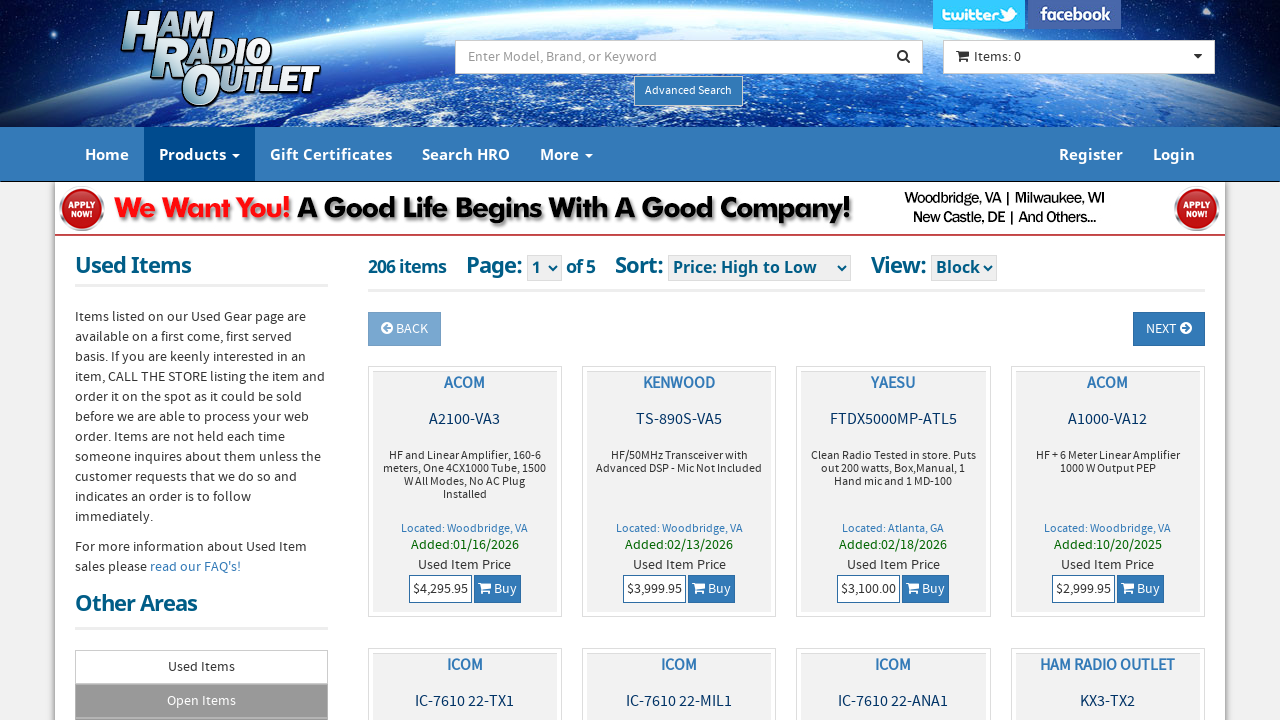

Found 5 pagination options
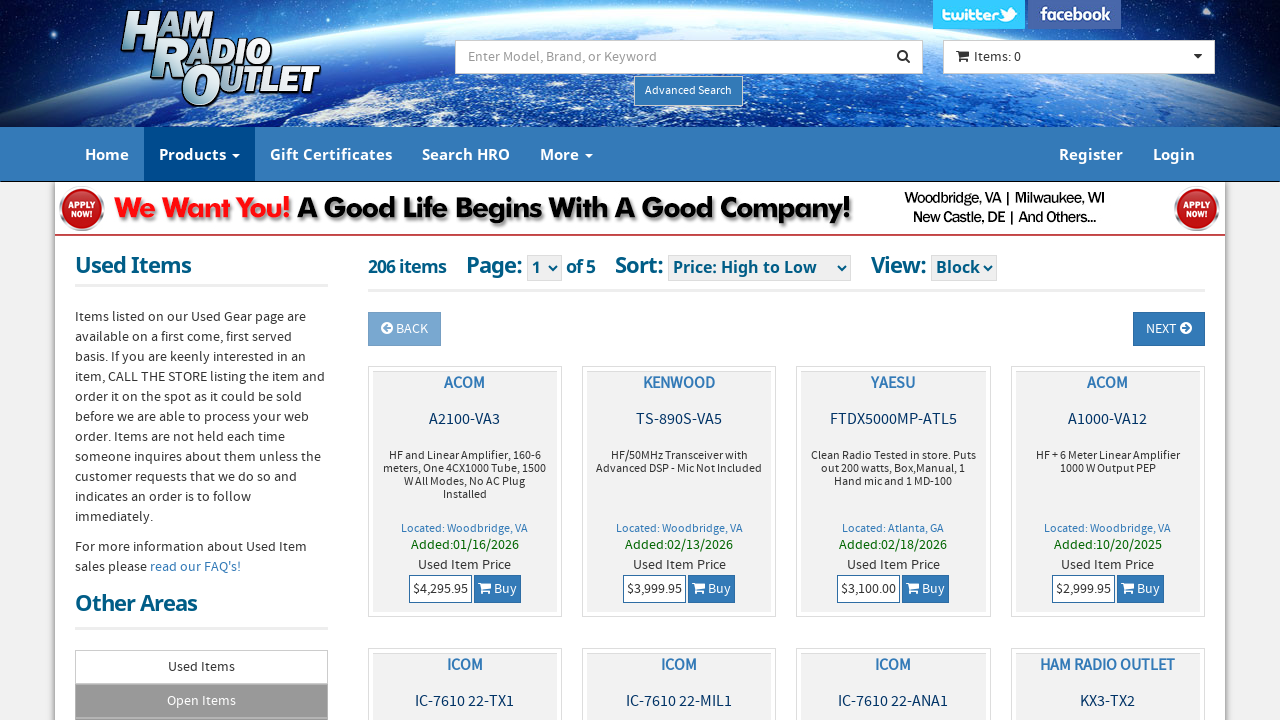

Selected second page with value '48' on select[name="jumpPage"]
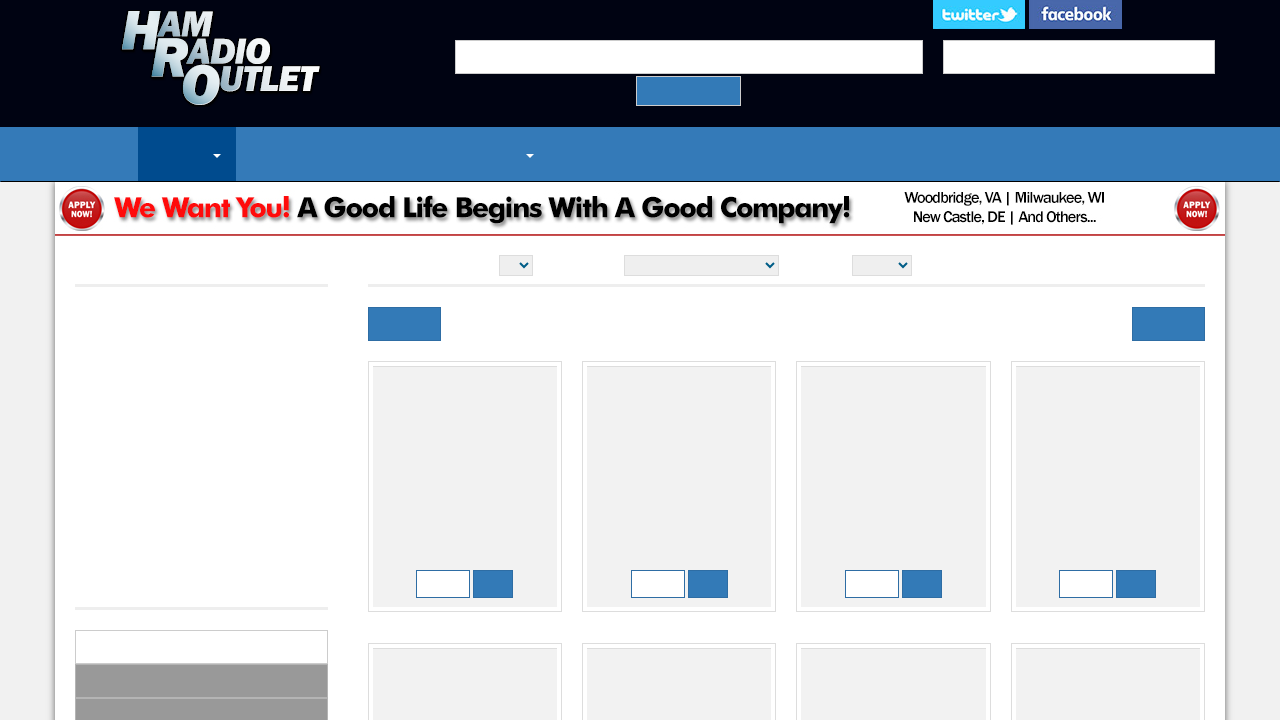

Waited for second page products to load
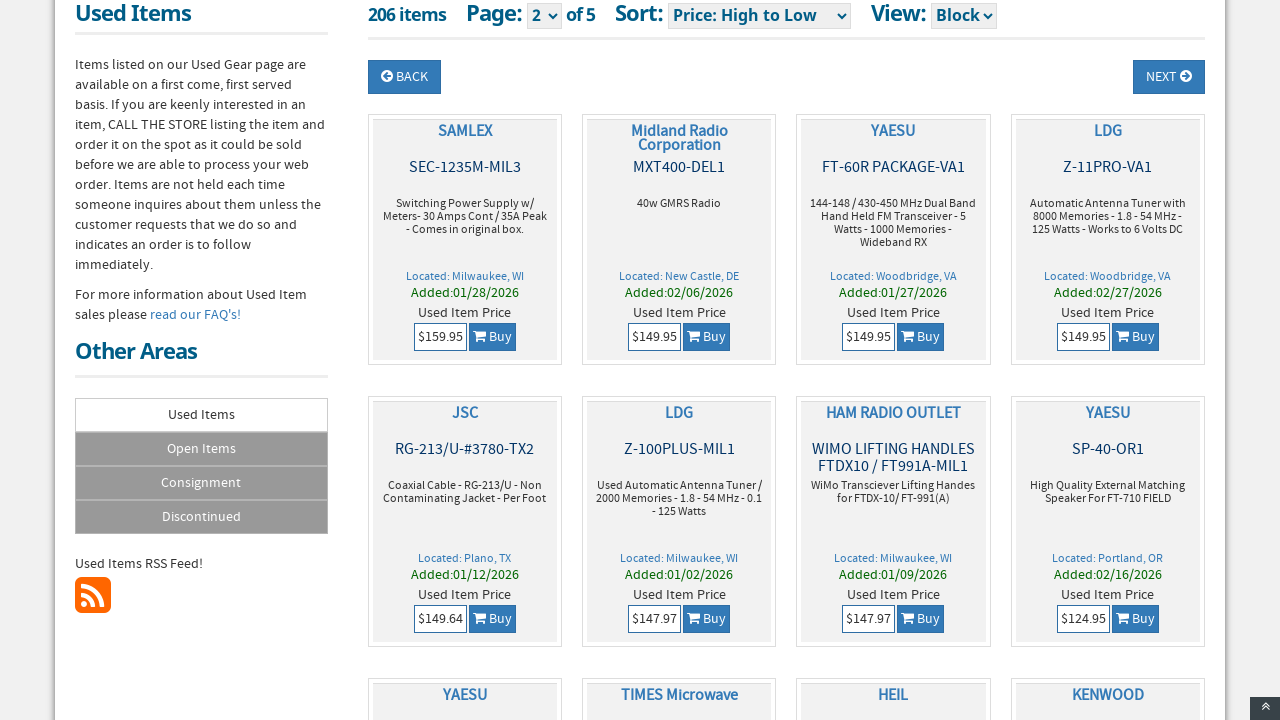

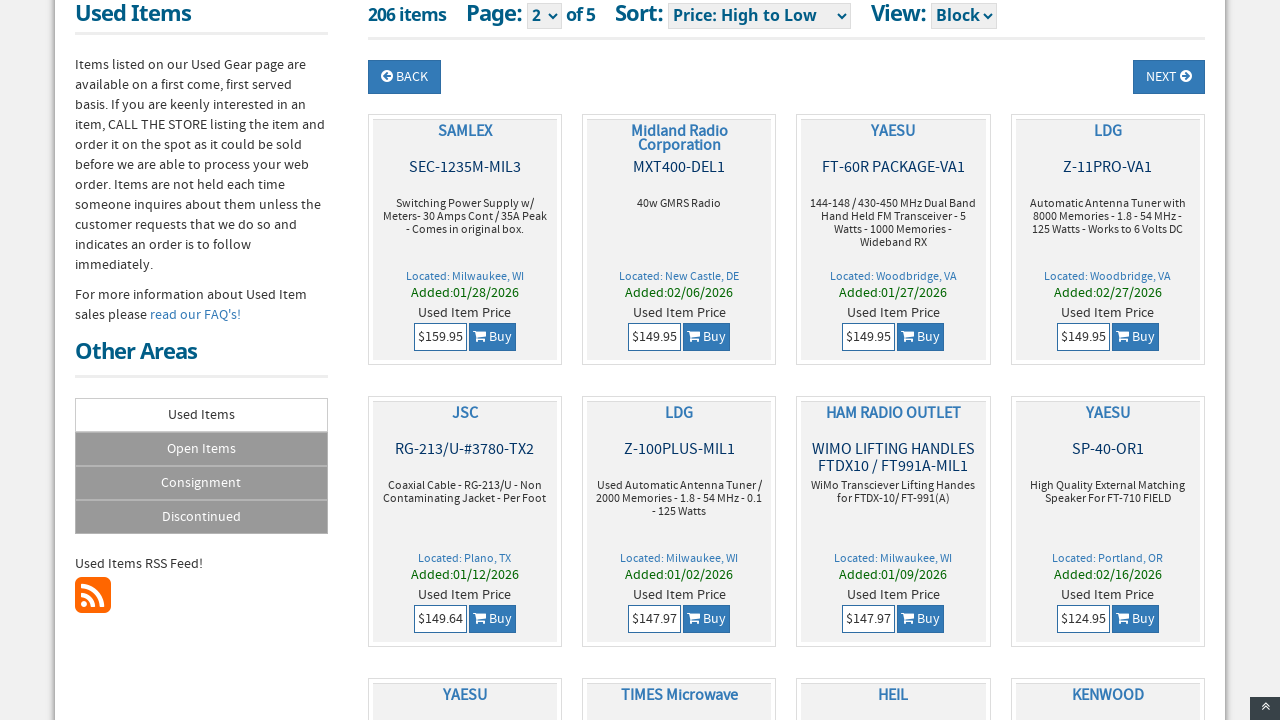